Tests various checkbox interactions including clicking multiple checkboxes, checking tri-state checkbox, verifying disabled state, and expanding a dropdown

Starting URL: https://leafground.com/checkbox.xhtml

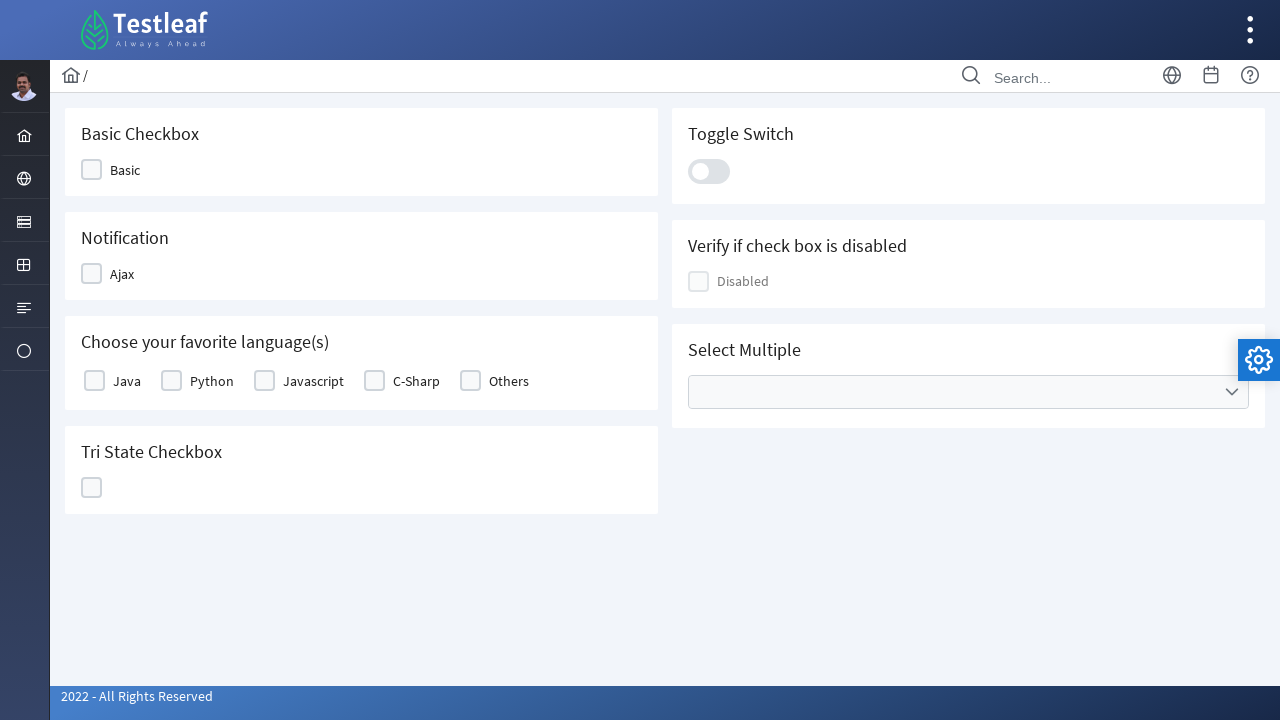

Clicked the first checkbox with ui-chkbox-label class at (125, 170) on xpath=//span[@class='ui-chkbox-label']
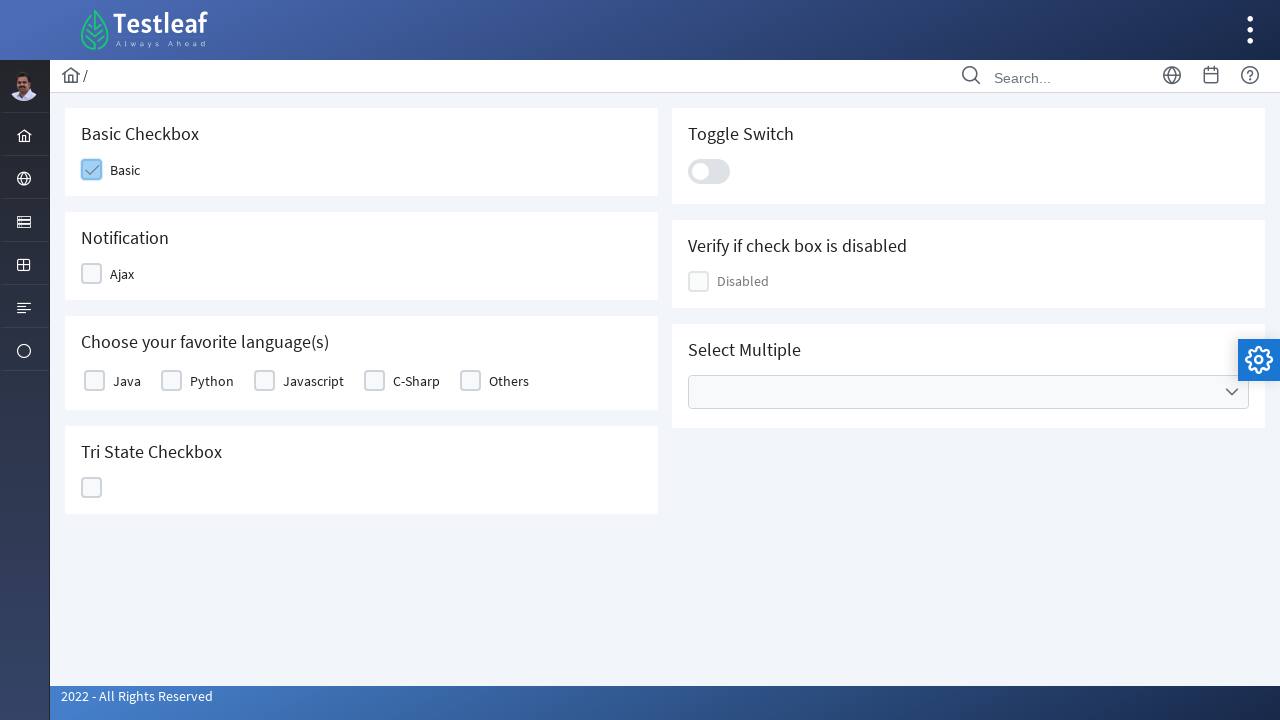

Clicked Ajax checkbox at (122, 274) on xpath=//span[text()='Ajax']
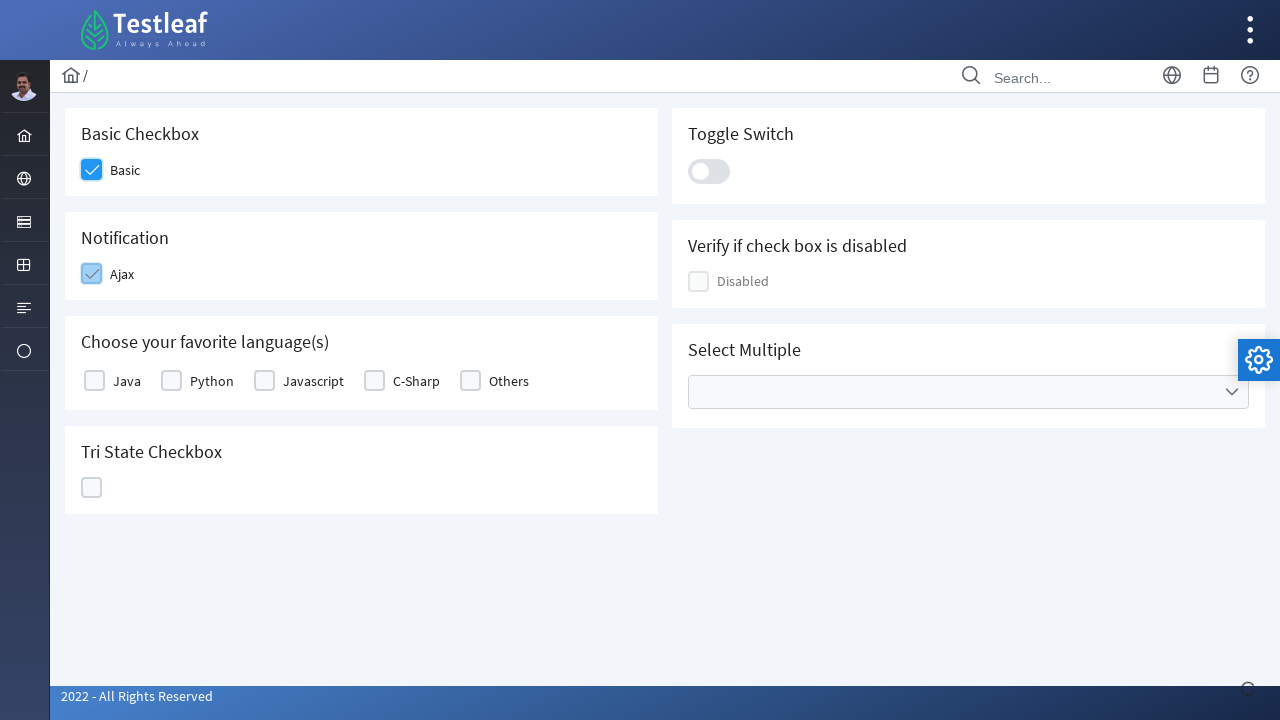

Clicked Java checkbox at (127, 381) on xpath=//label[text()='Java']
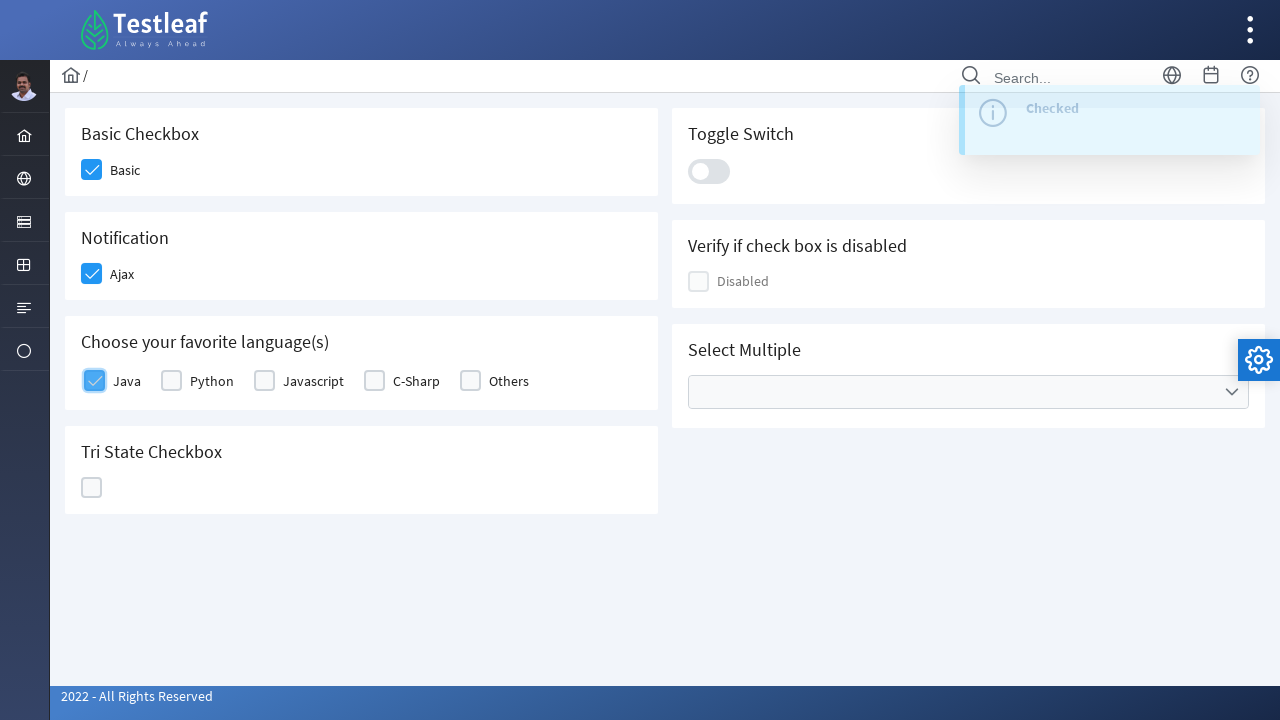

Clicked tri-state checkbox at (92, 488) on xpath=//div[@id='j_idt87:ajaxTriState']
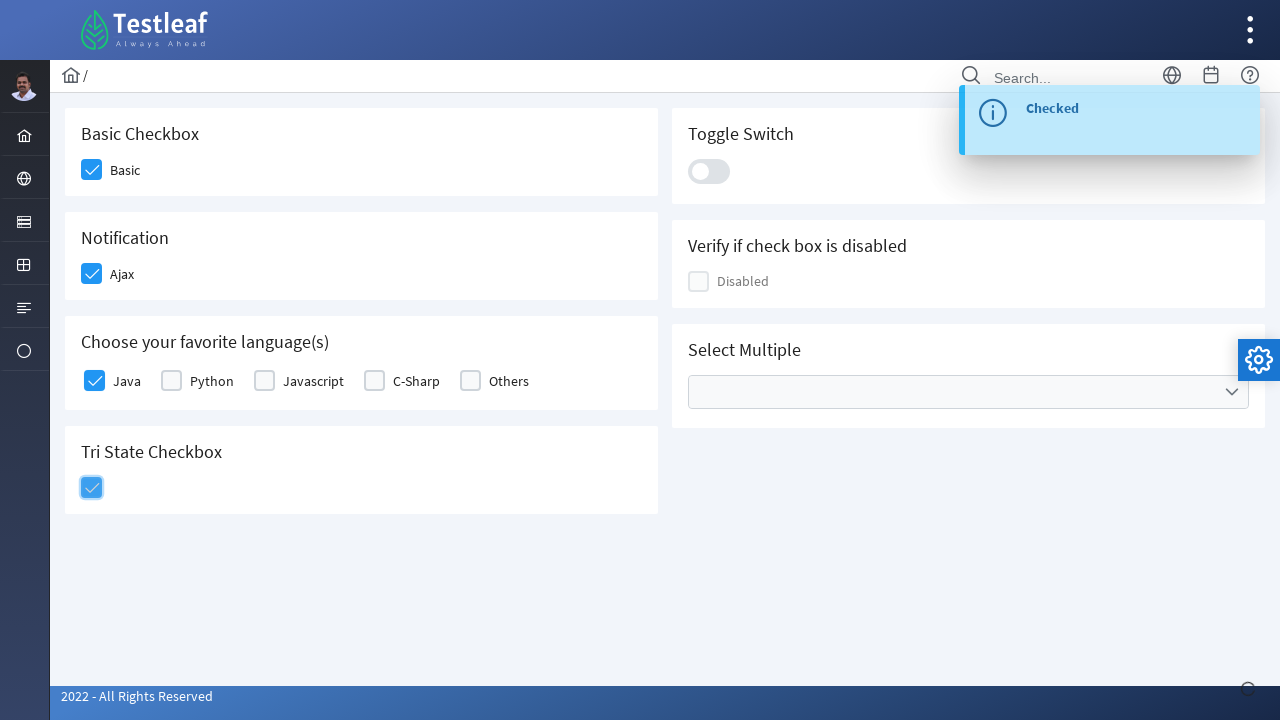

Clicked another checkbox element at (709, 171) on xpath=//div[@id='j_idt87:j_idt100']
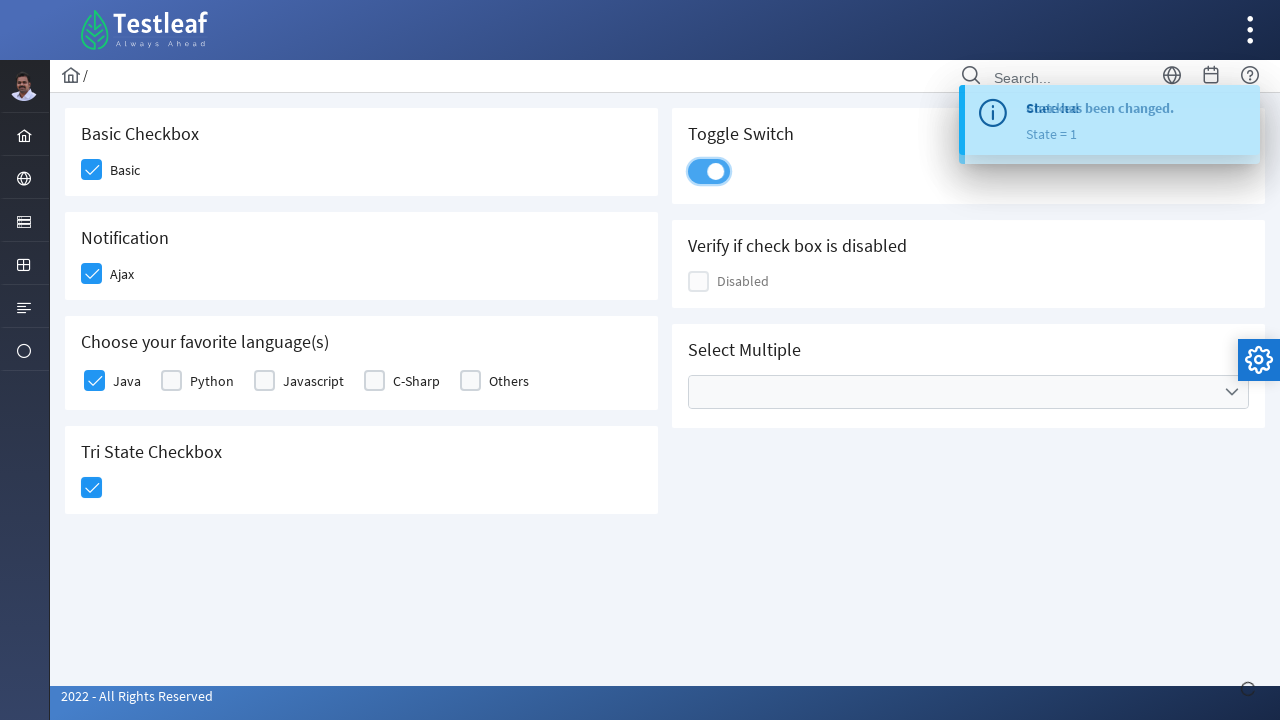

Verified checkbox enabled state: True
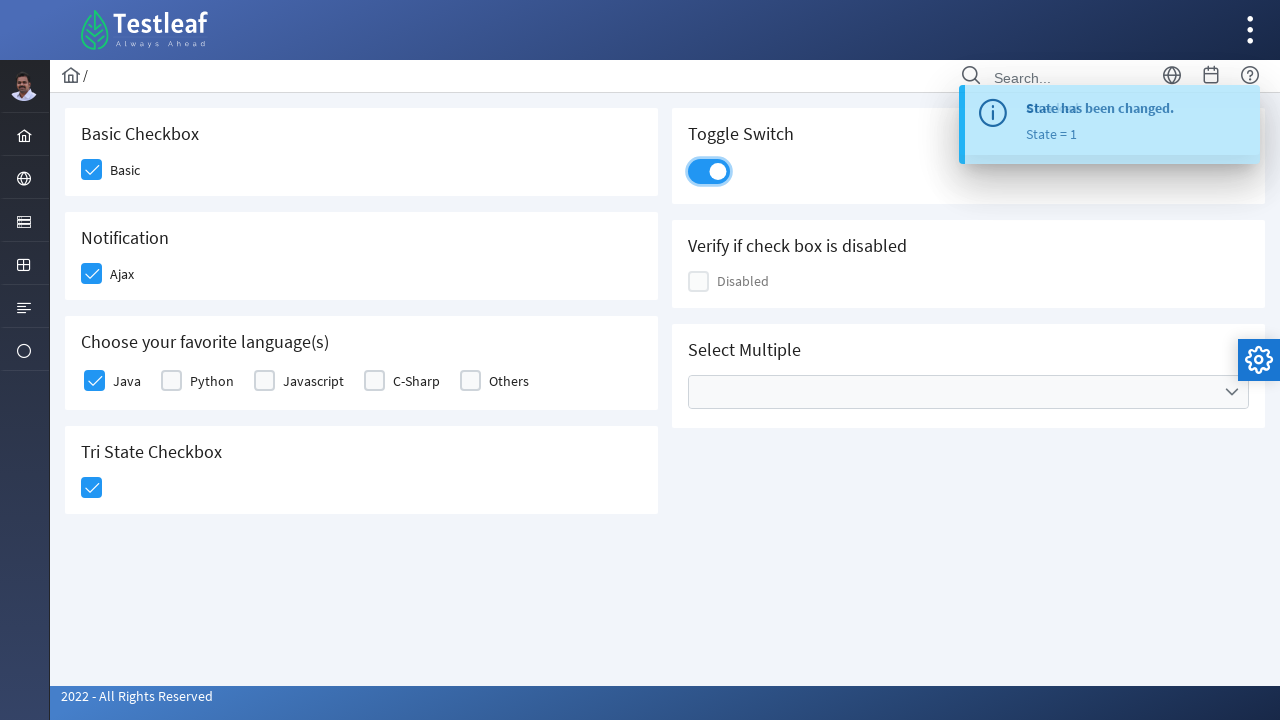

Clicked dropdown triangle icon to expand at (1232, 392) on xpath=//span[@class='ui-icon ui-icon-triangle-1-s']
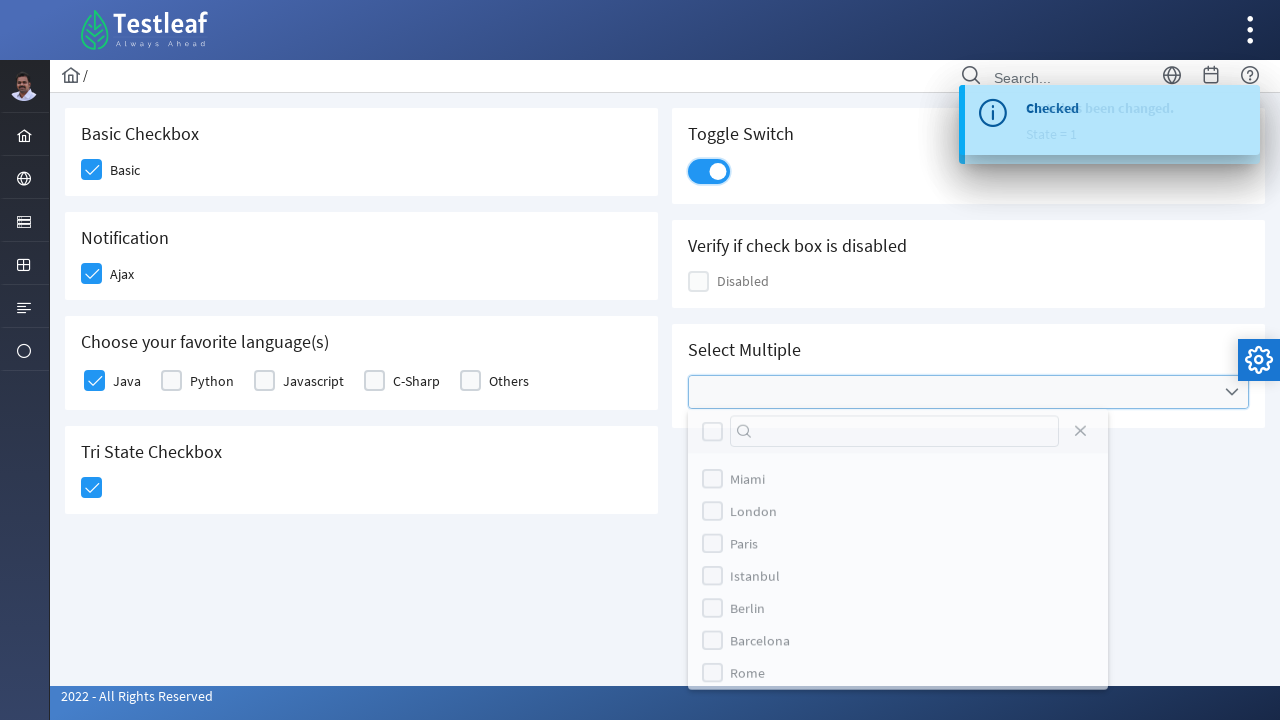

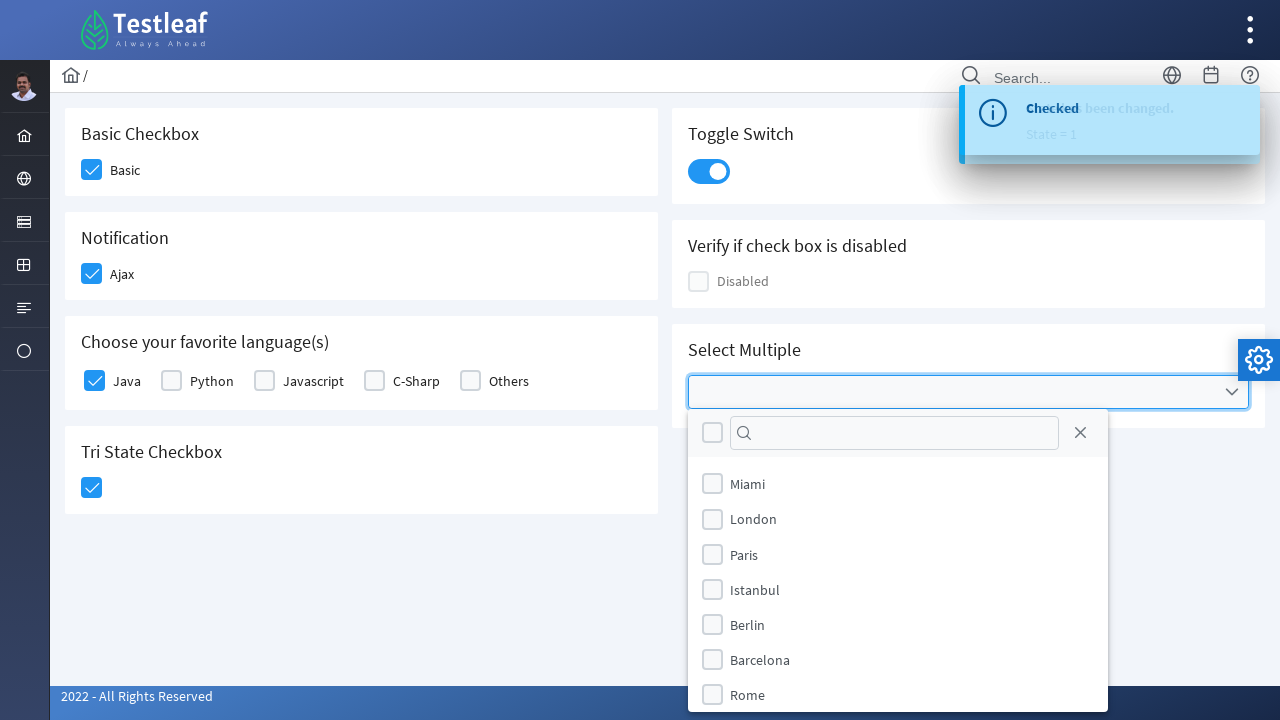